Navigates to Rahul Shetty Academy homepage and verifies the page loads by checking the title and URL

Starting URL: https://rahulshettyacademy.com

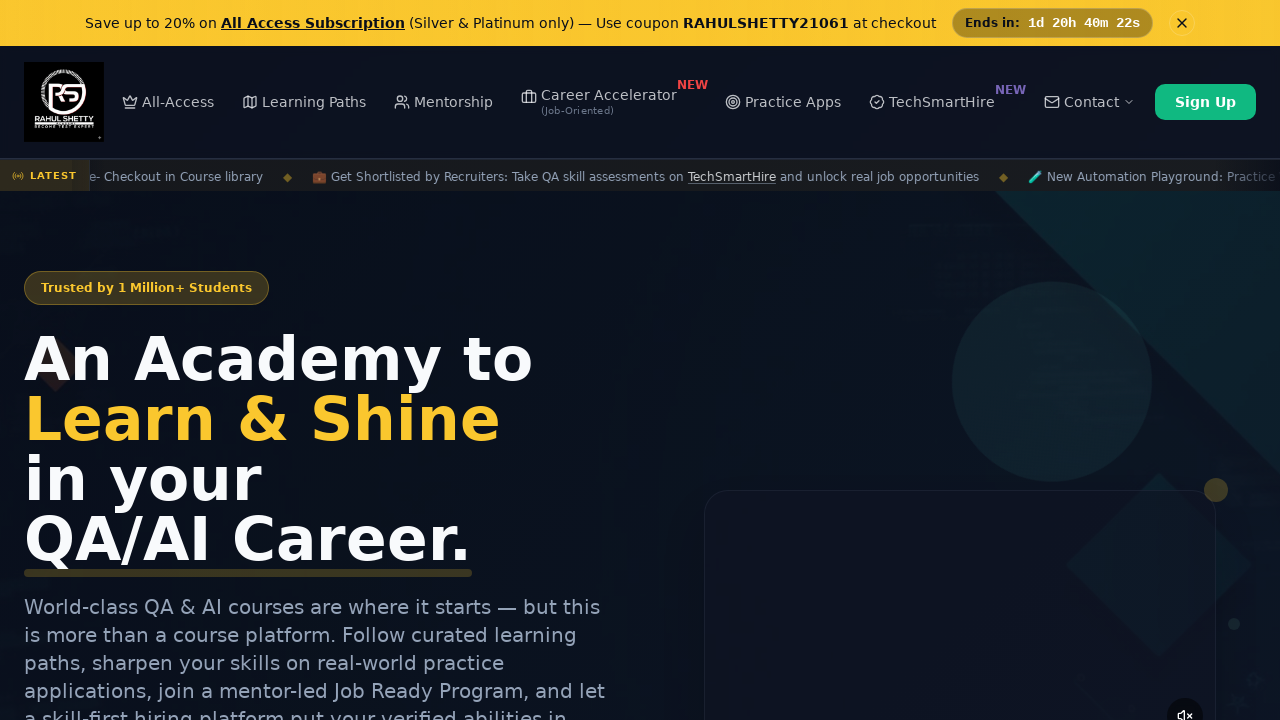

Waited for page to reach domcontentloaded state
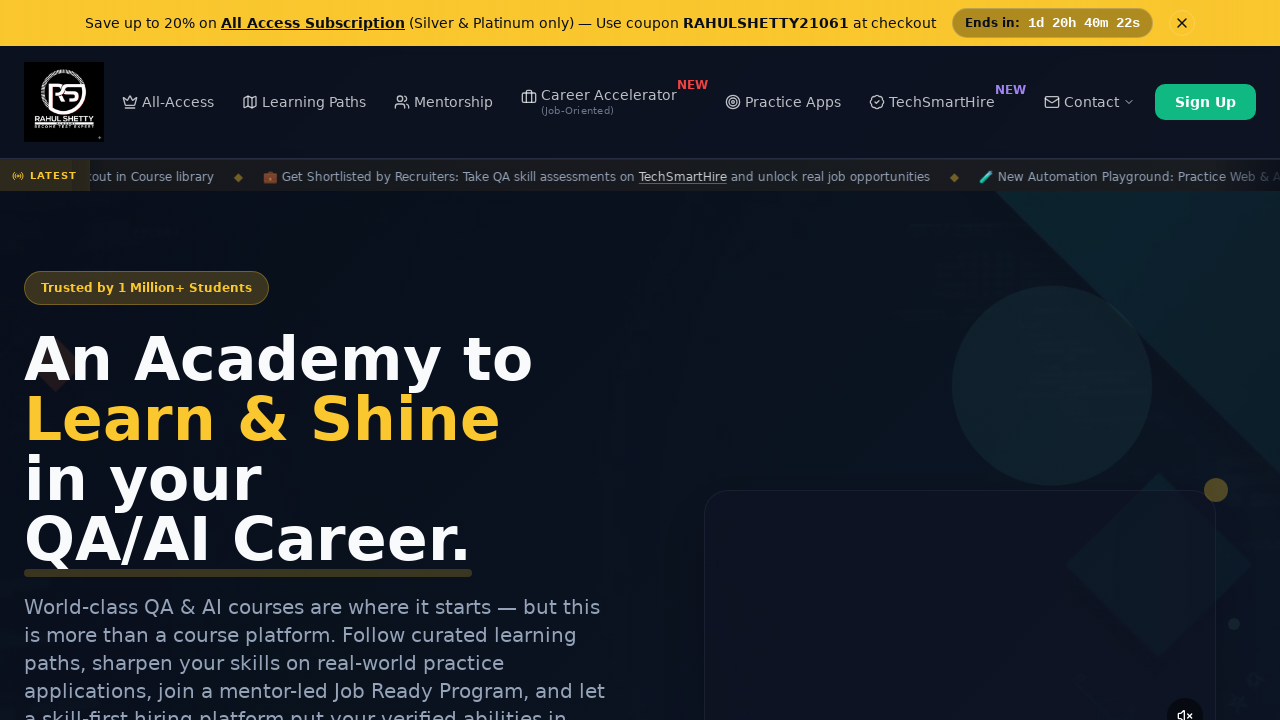

Retrieved page title: Rahul Shetty Academy | QA Automation, Playwright, AI Testing & Online Training
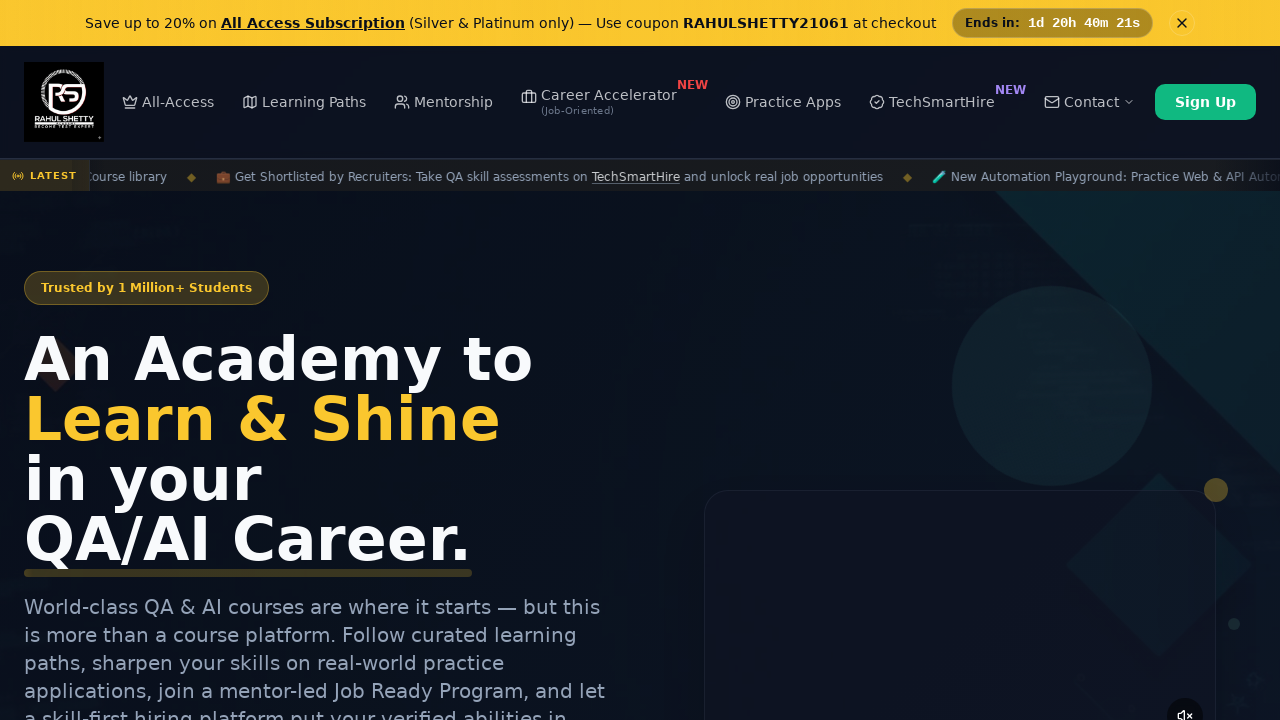

Retrieved current URL: https://rahulshettyacademy.com/
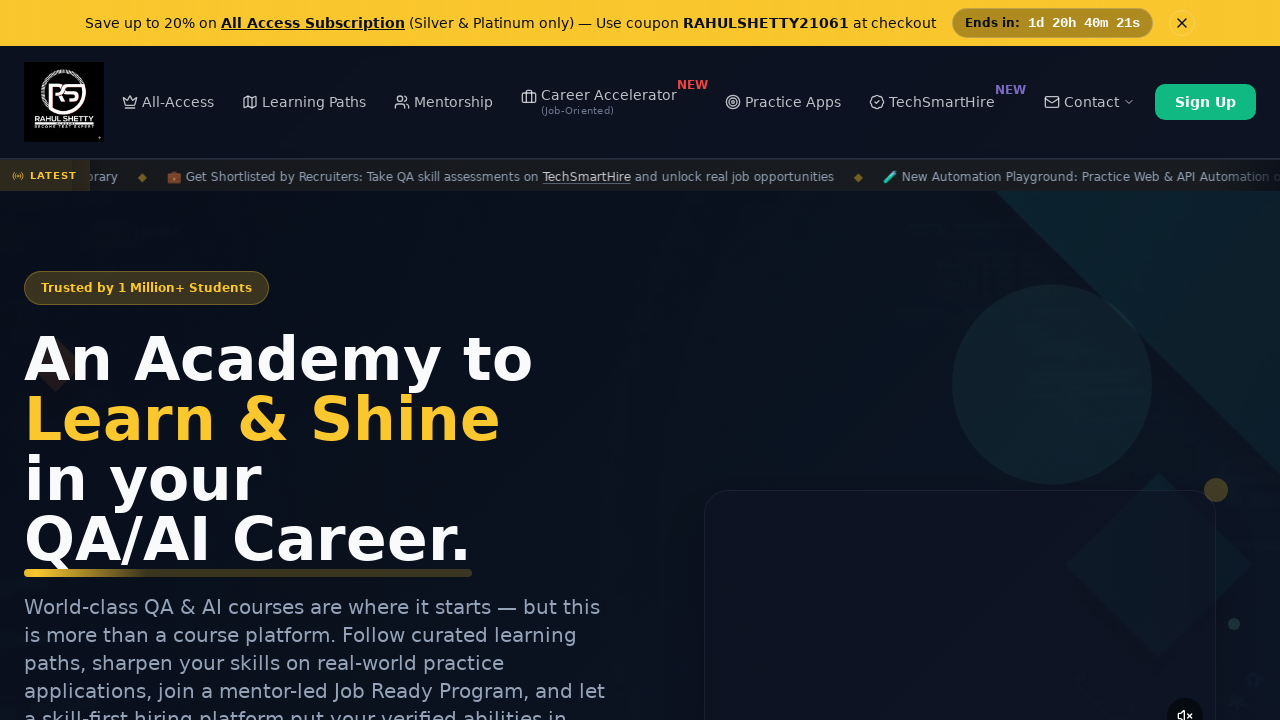

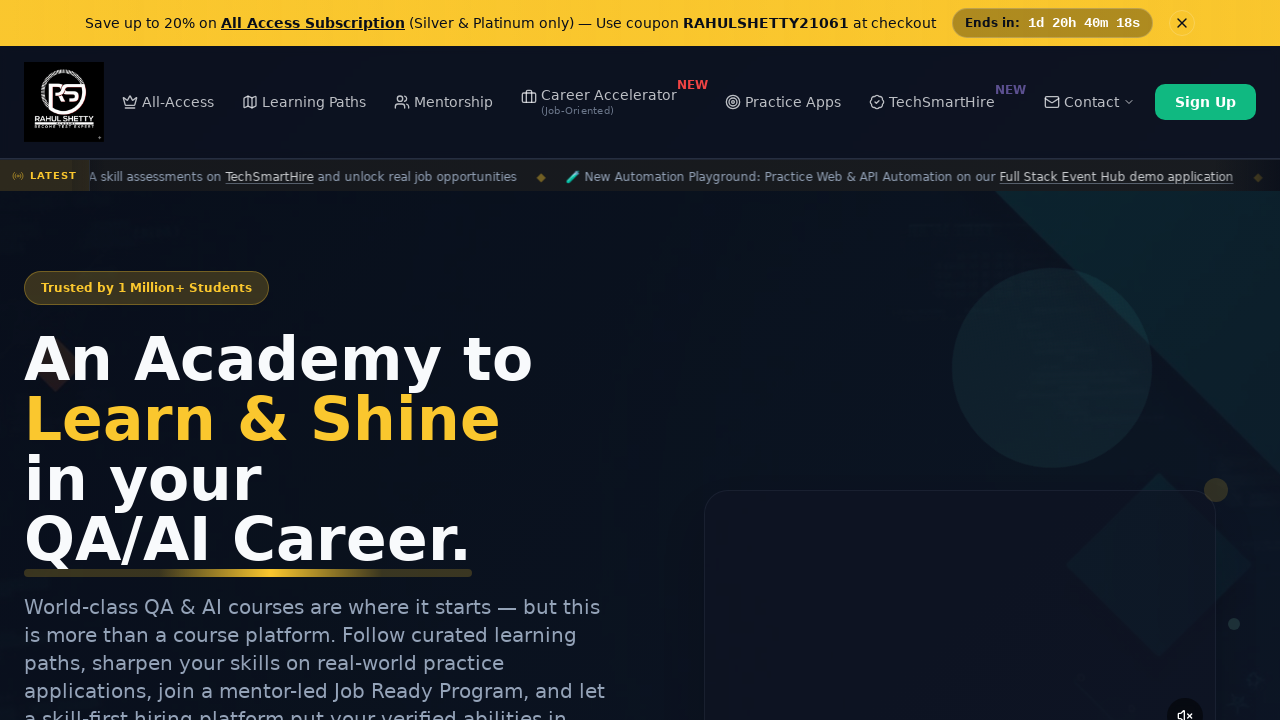